Verifies that the page title matches the expected value

Starting URL: https://ultimateqa.com/filling-out-forms/

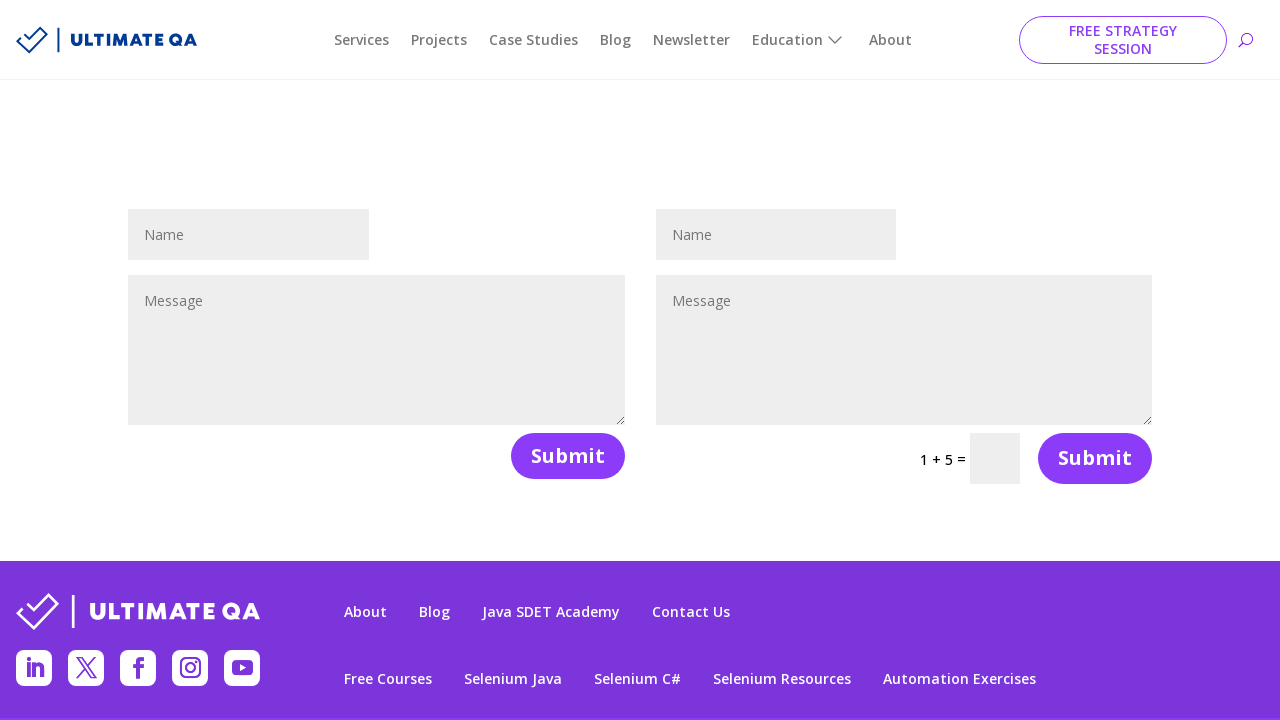

Navigated to https://ultimateqa.com/filling-out-forms/
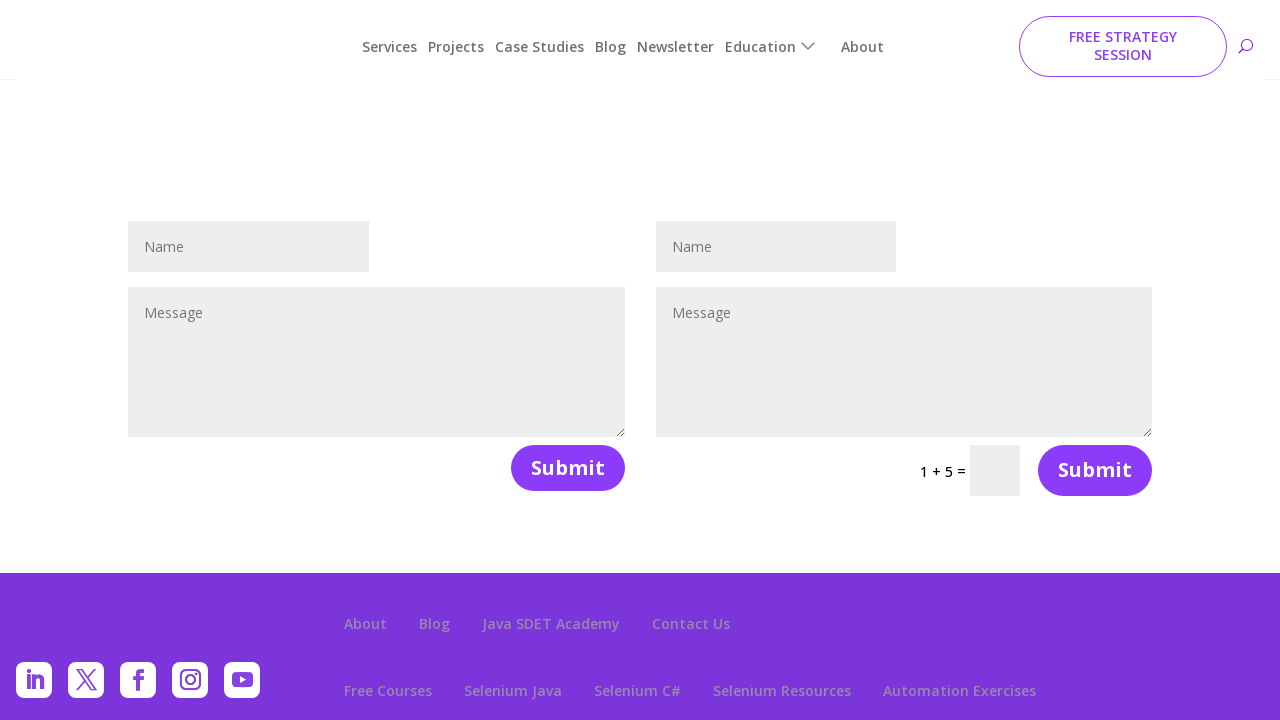

Retrieved page title
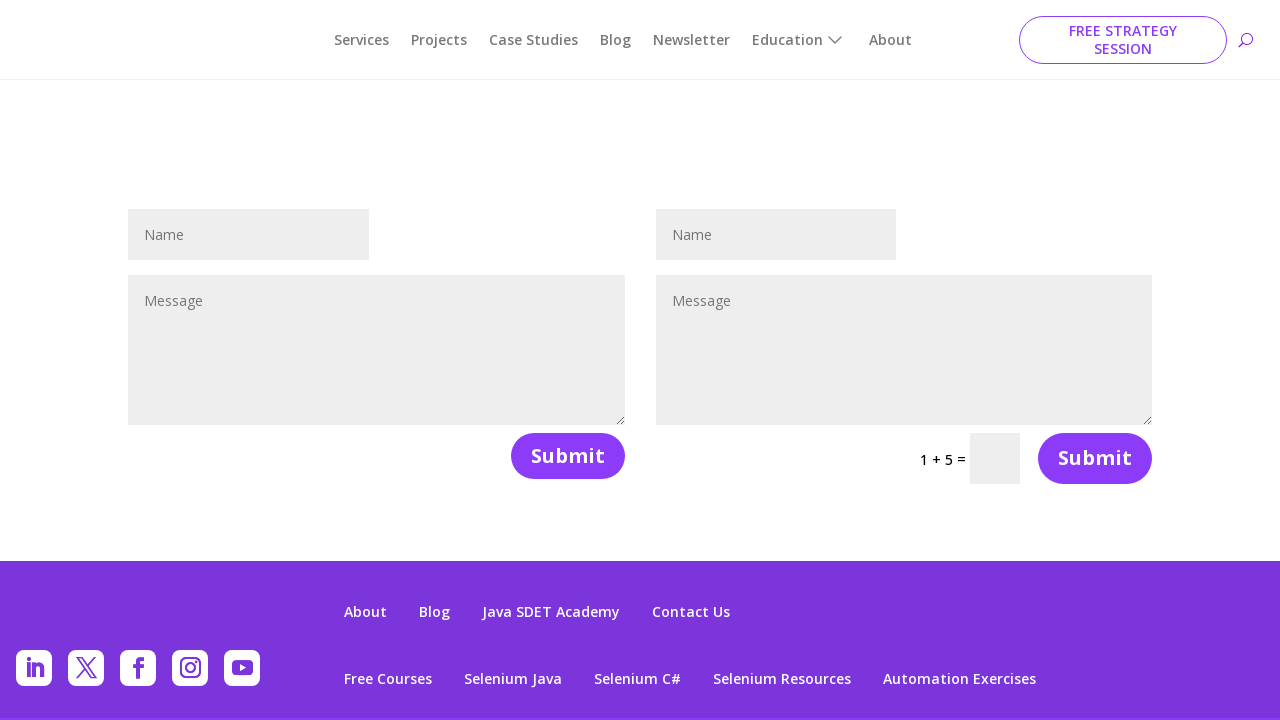

Verified page title matches expected value 'Filling Out Forms - Ultimate QA'
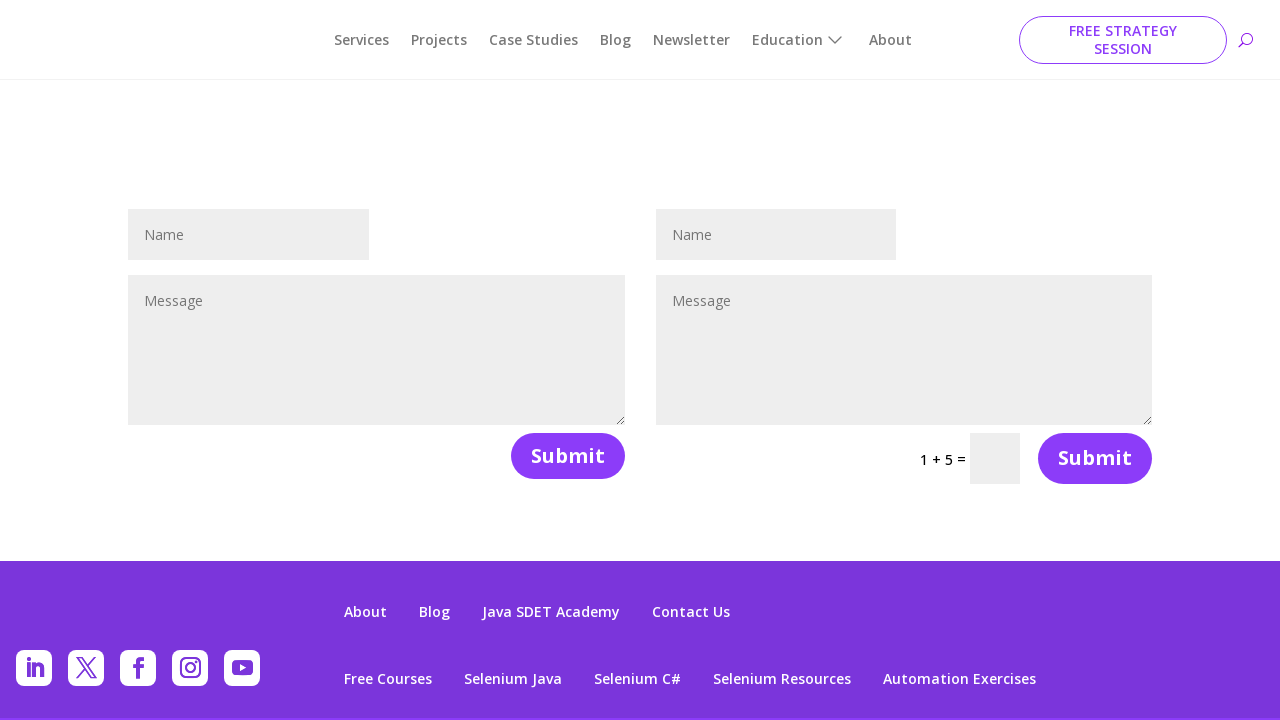

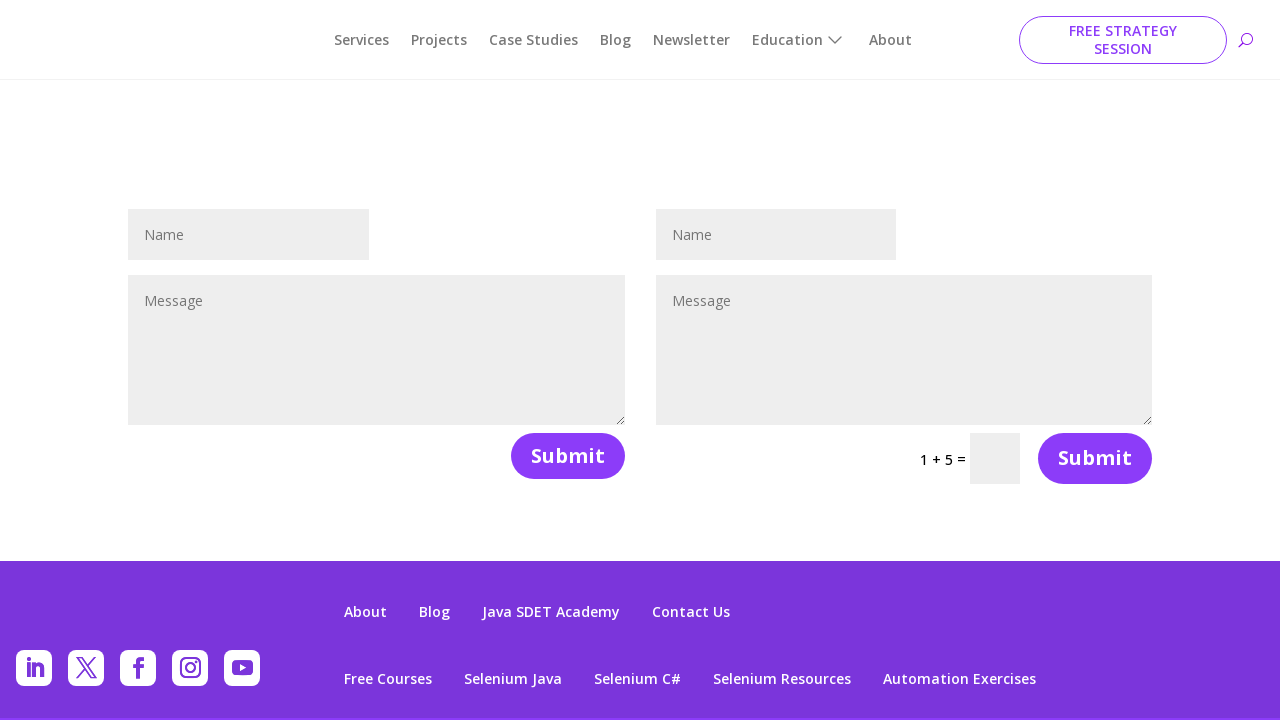